Tests clicking the Interactions card navigates to the interaction page

Starting URL: https://demoqa.com

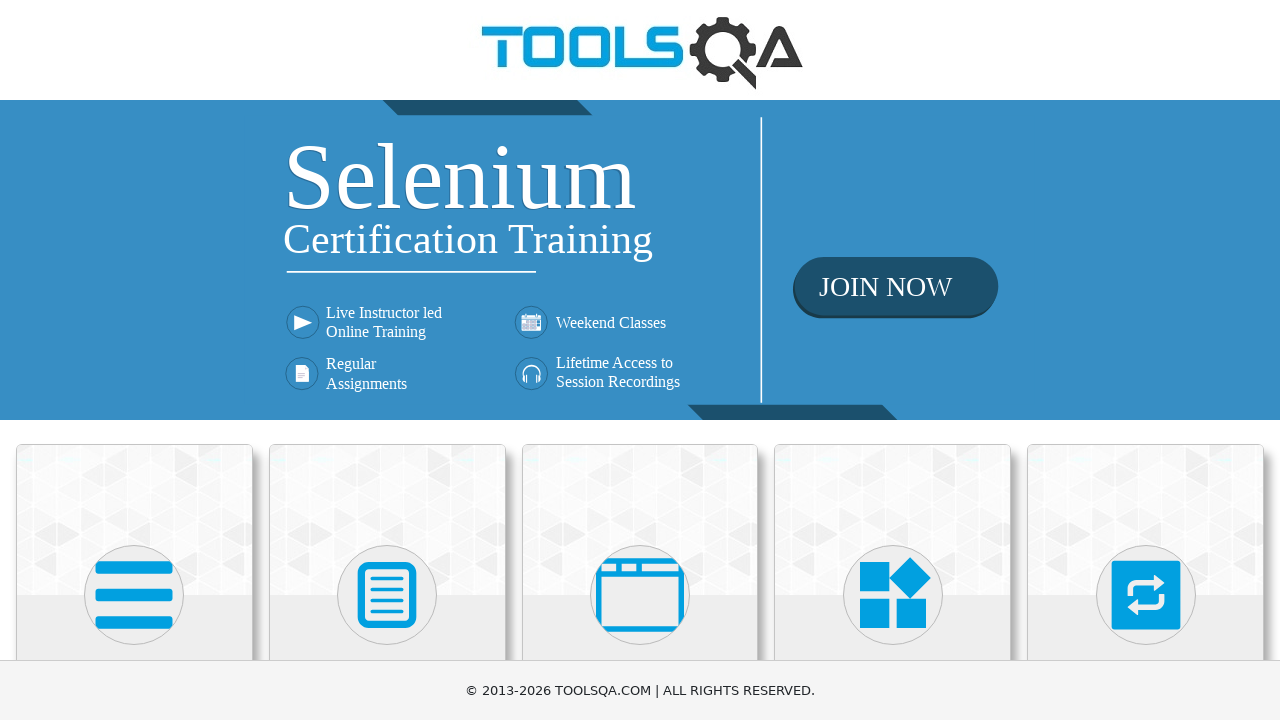

Located Interactions card element
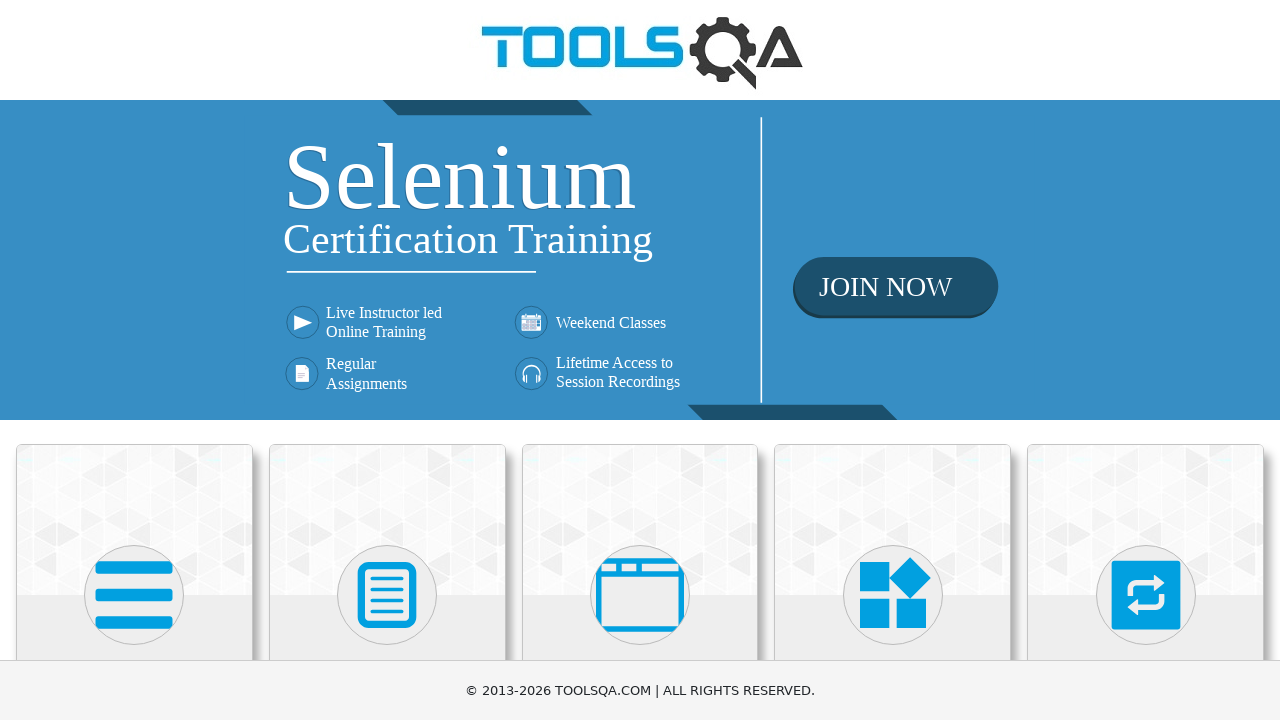

Interactions card became visible
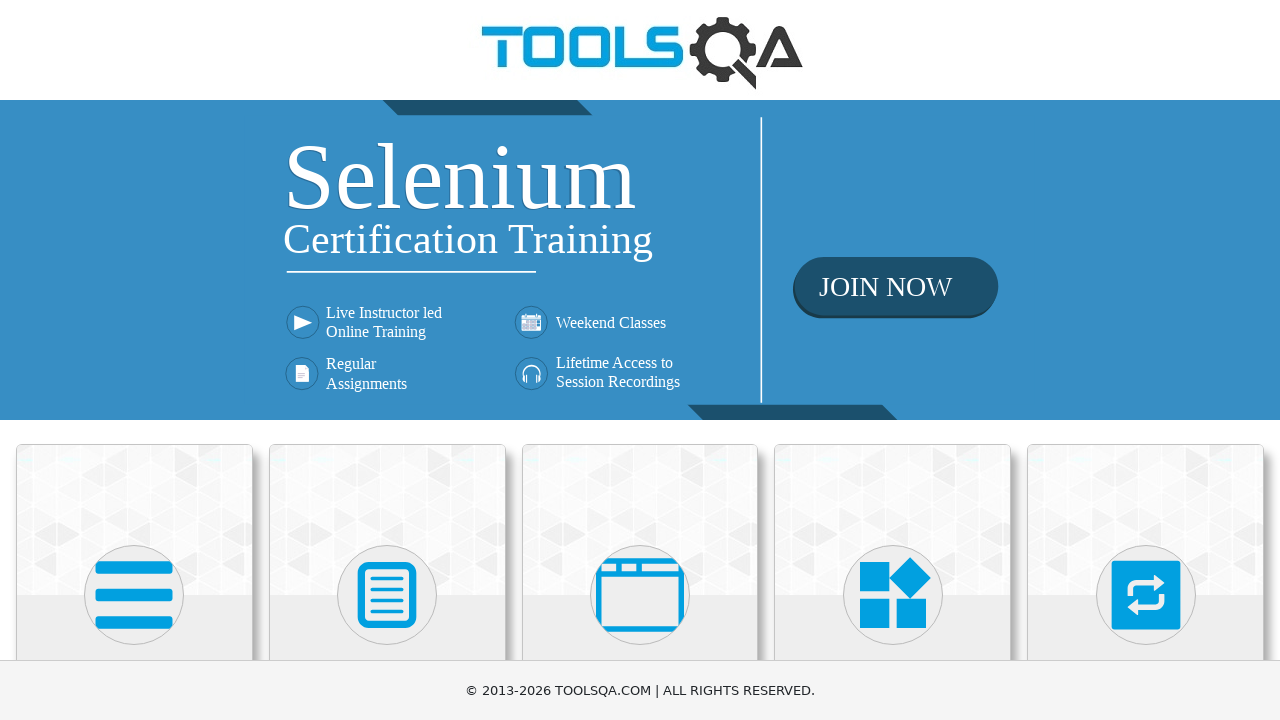

Clicked Interactions card at (1146, 360) on xpath=//h5[text()='Interactions']
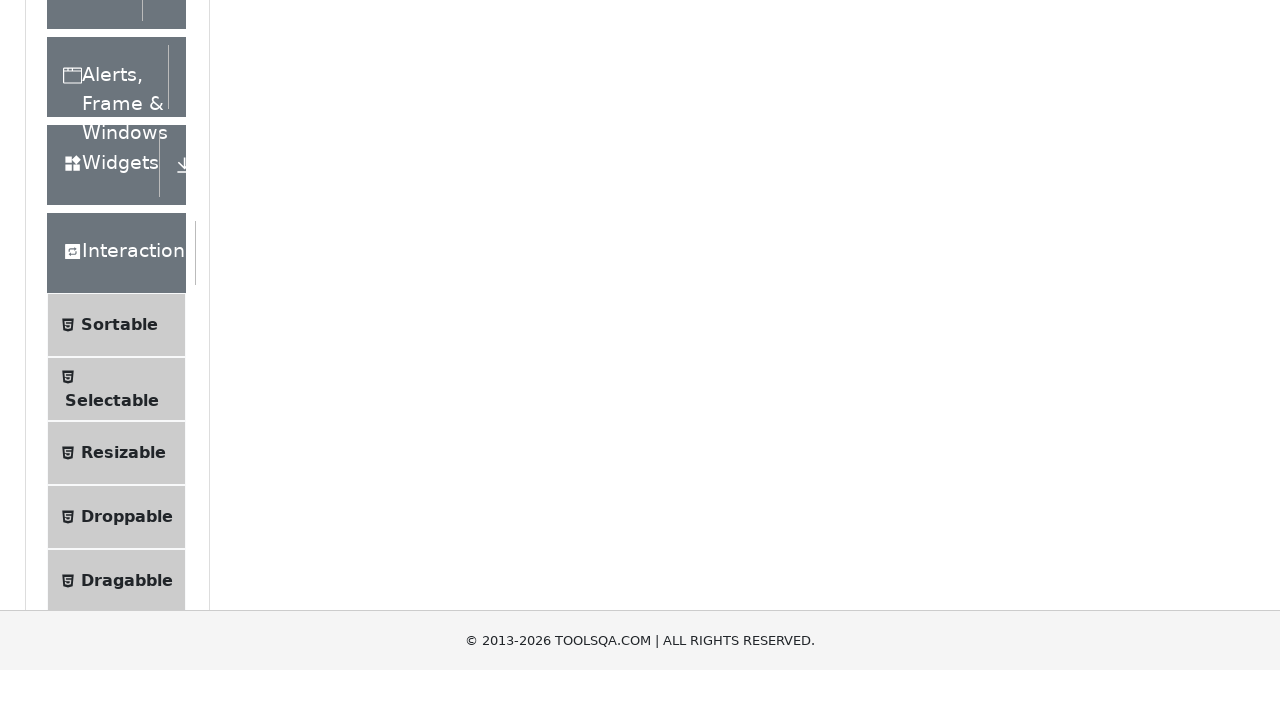

Navigated to interaction page successfully
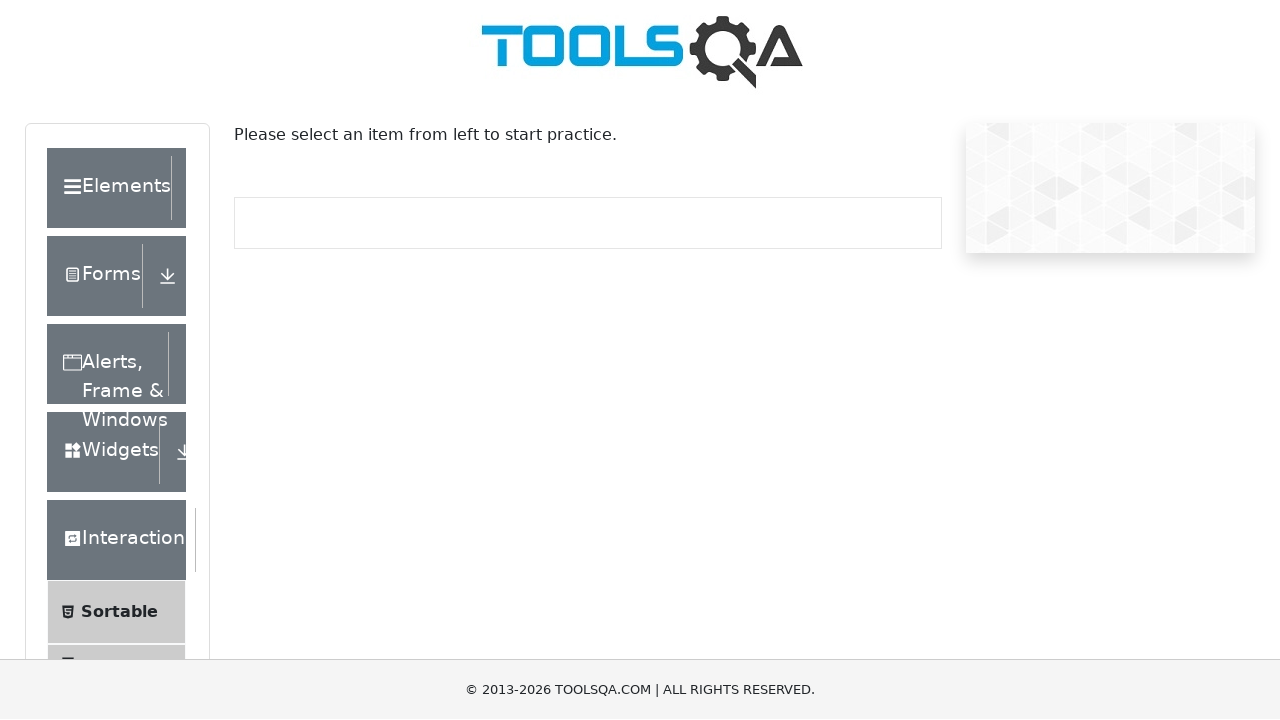

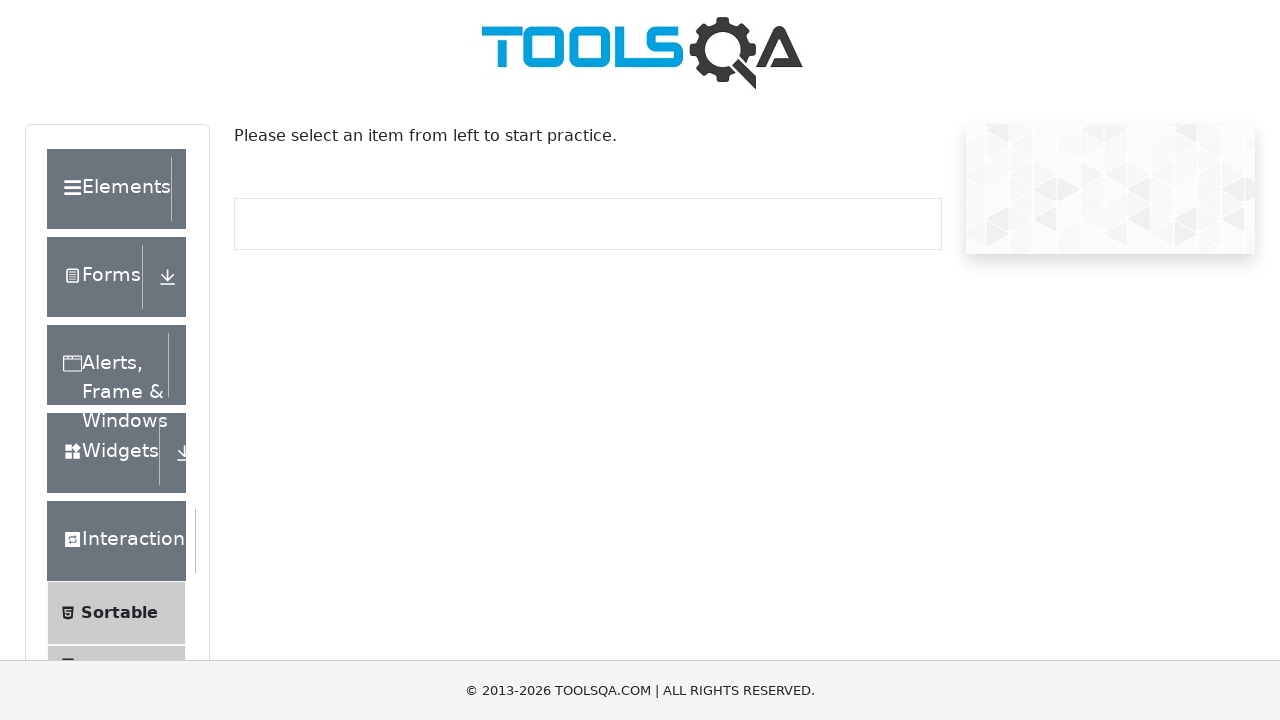